Tests opting out of A/B tests by adding an opt-out cookie after visiting the page, then refreshing to verify the test is disabled

Starting URL: http://the-internet.herokuapp.com/abtest

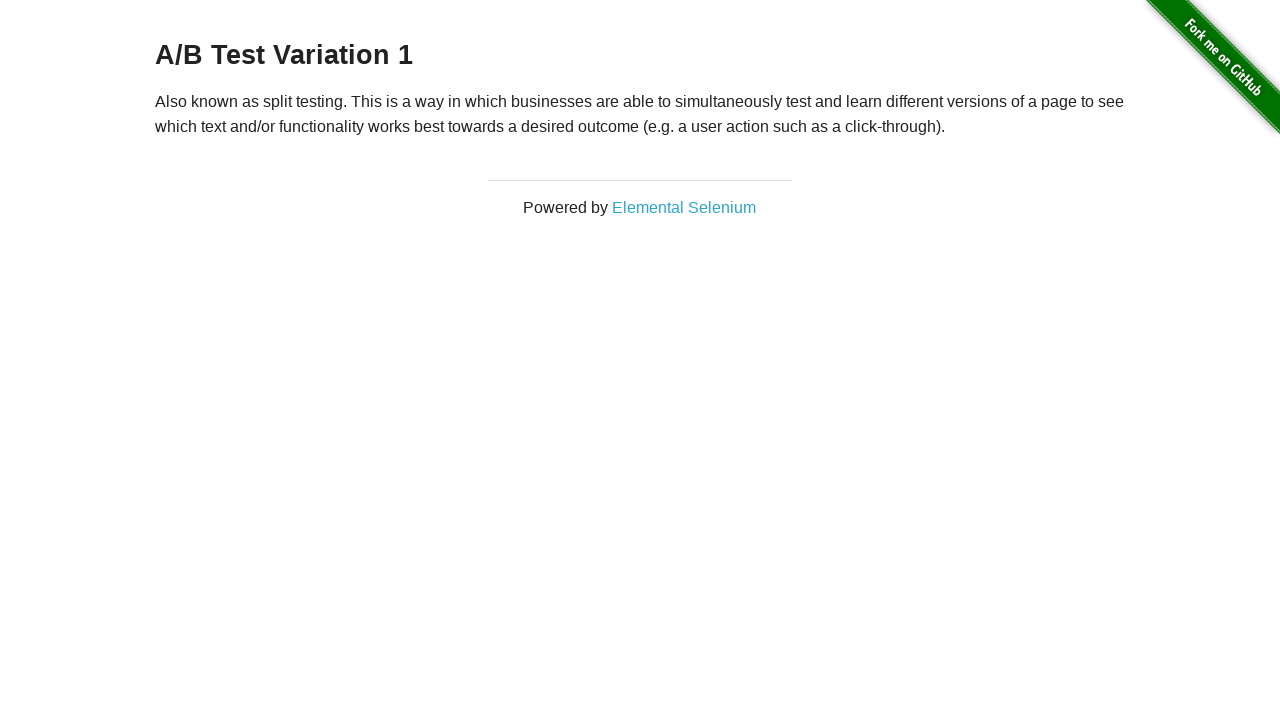

Retrieved heading text to check A/B test status
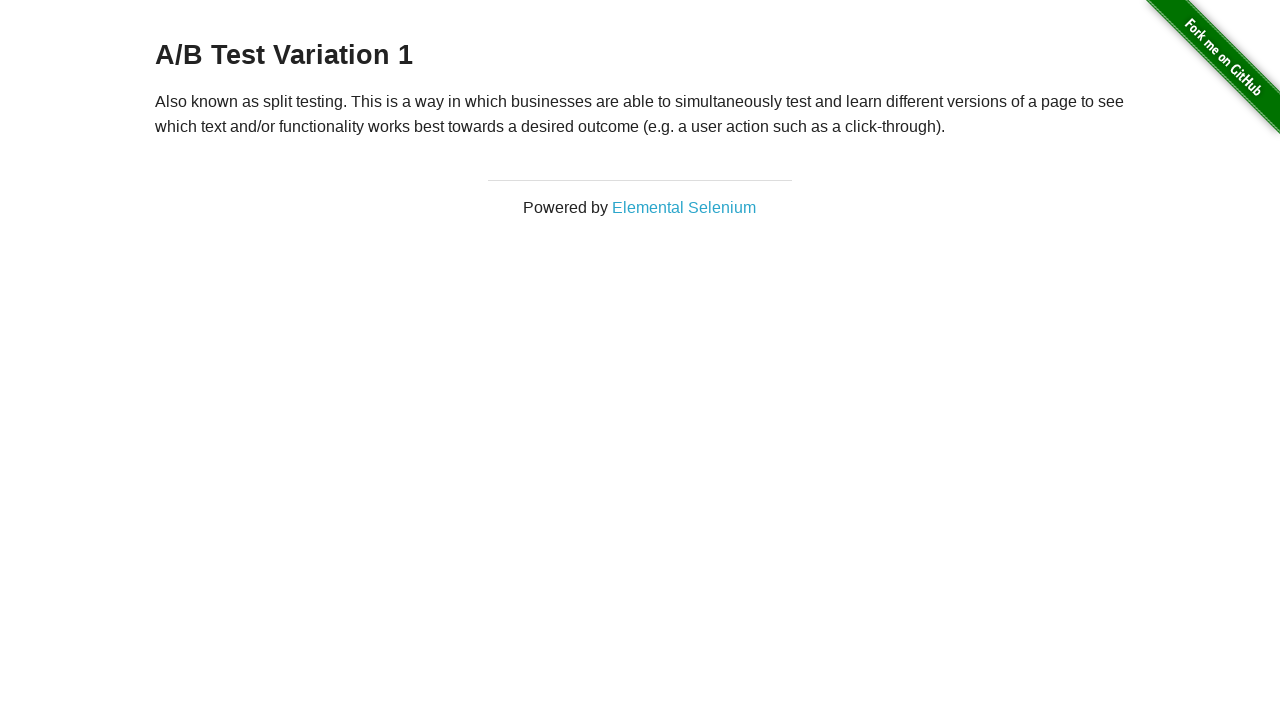

Added optimizelyOptOut cookie to opt out of A/B test
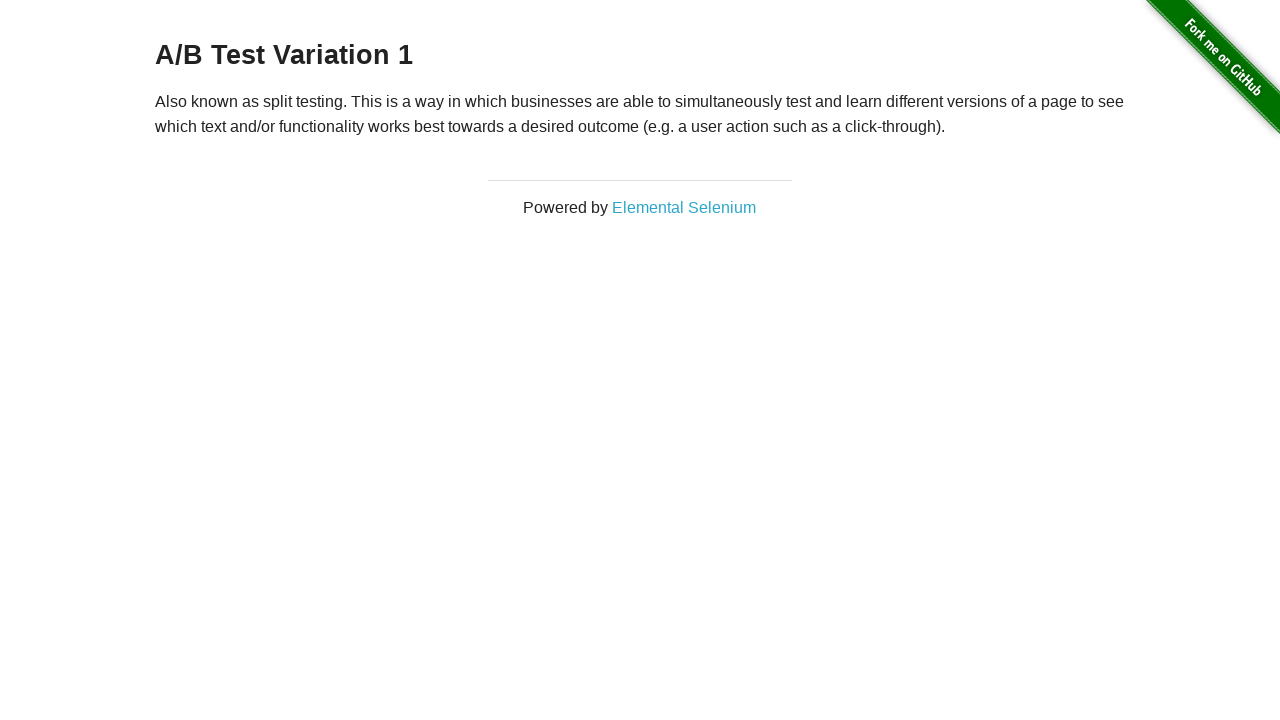

Refreshed page after adding opt-out cookie
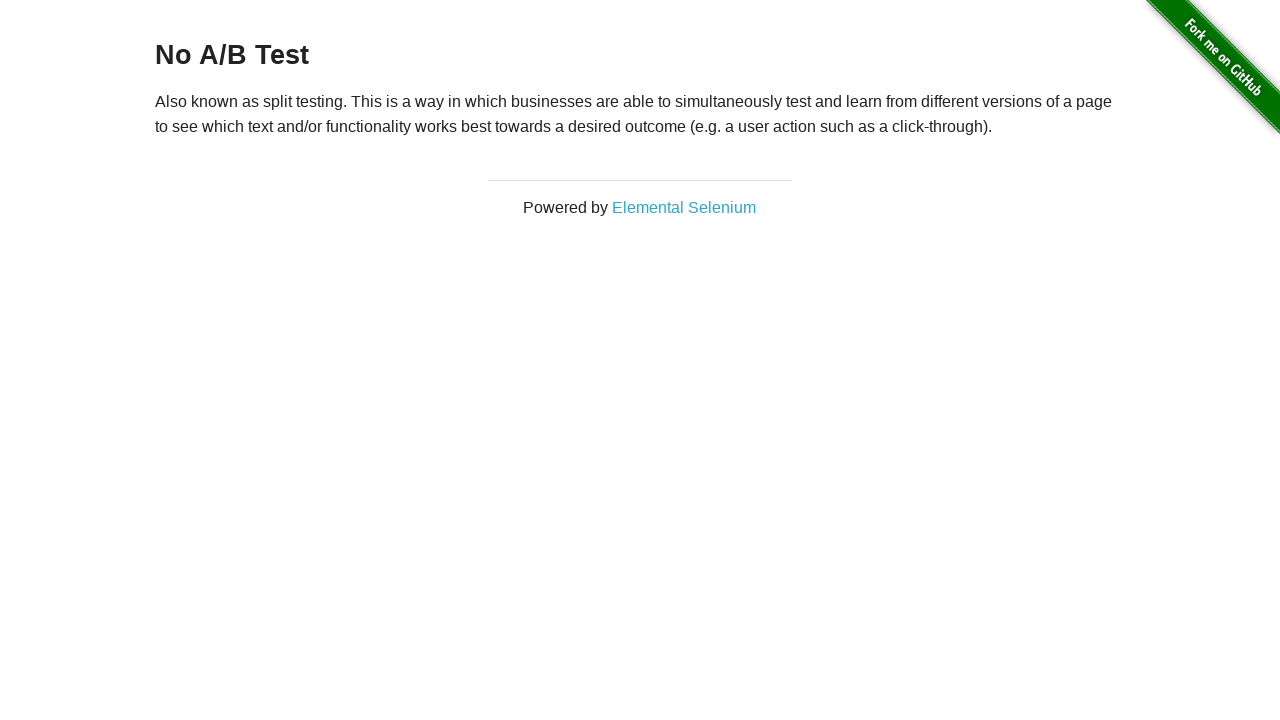

Verified heading is present after reload, confirming A/B test is disabled
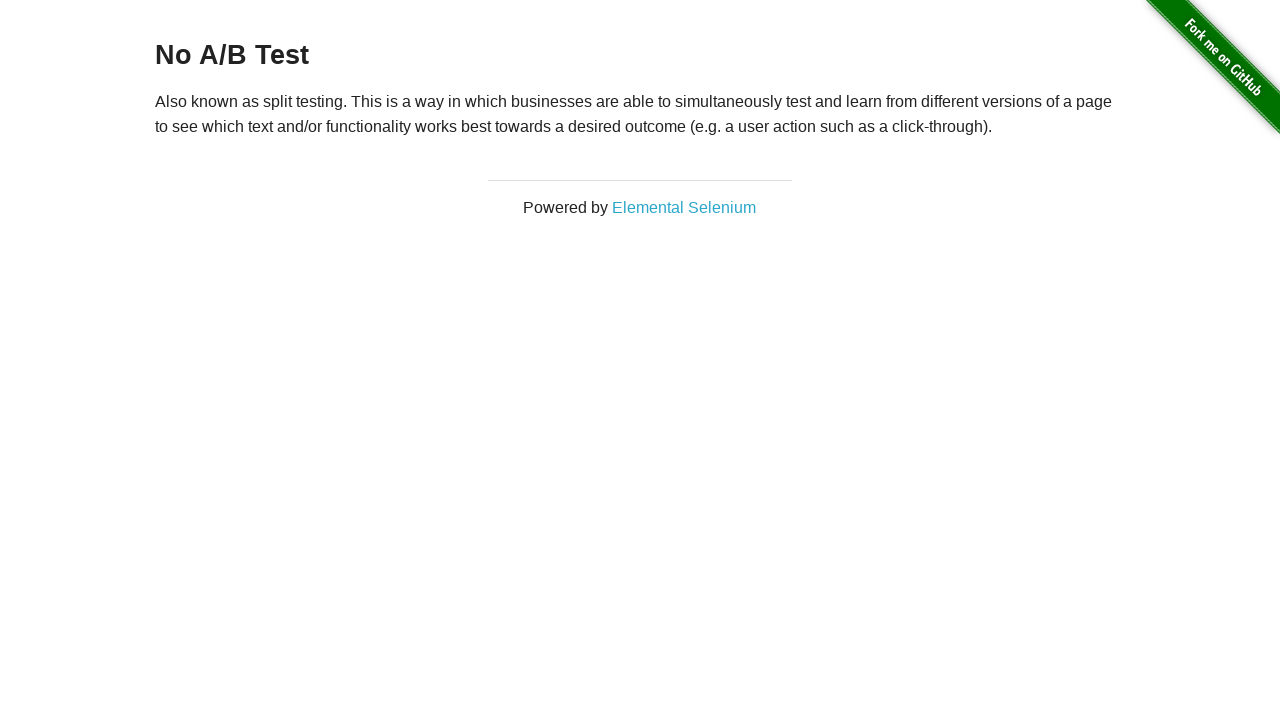

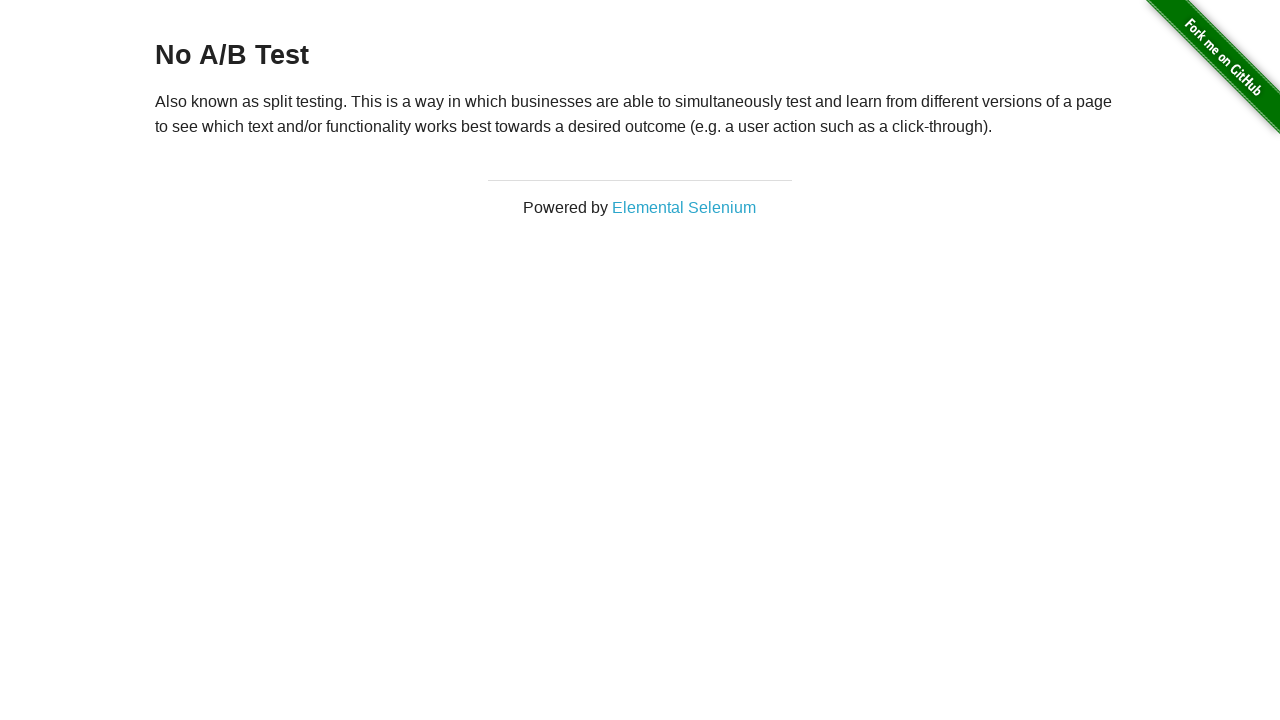